Tests hovering over the "Contrary" link and verifying the tooltip text appears

Starting URL: https://demoqa.com/tool-tips

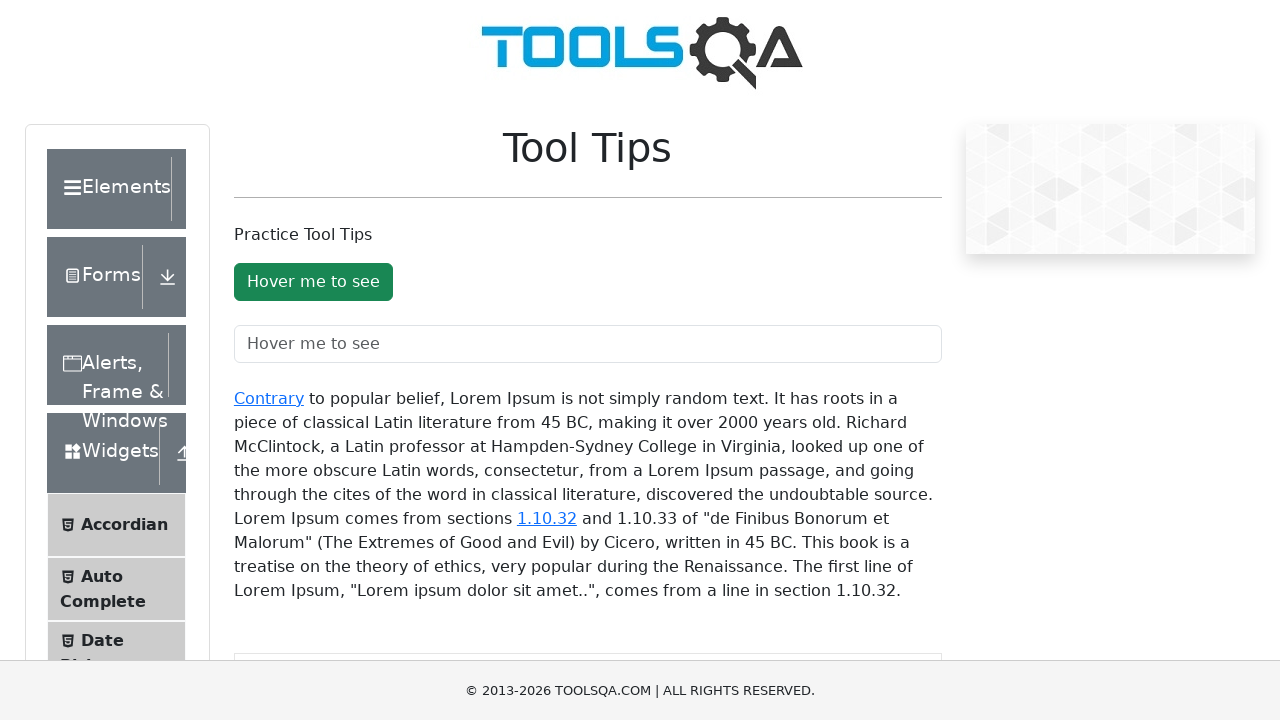

Hovered over the 'Contrary' link at (269, 398) on xpath=//a[text()='Contrary']
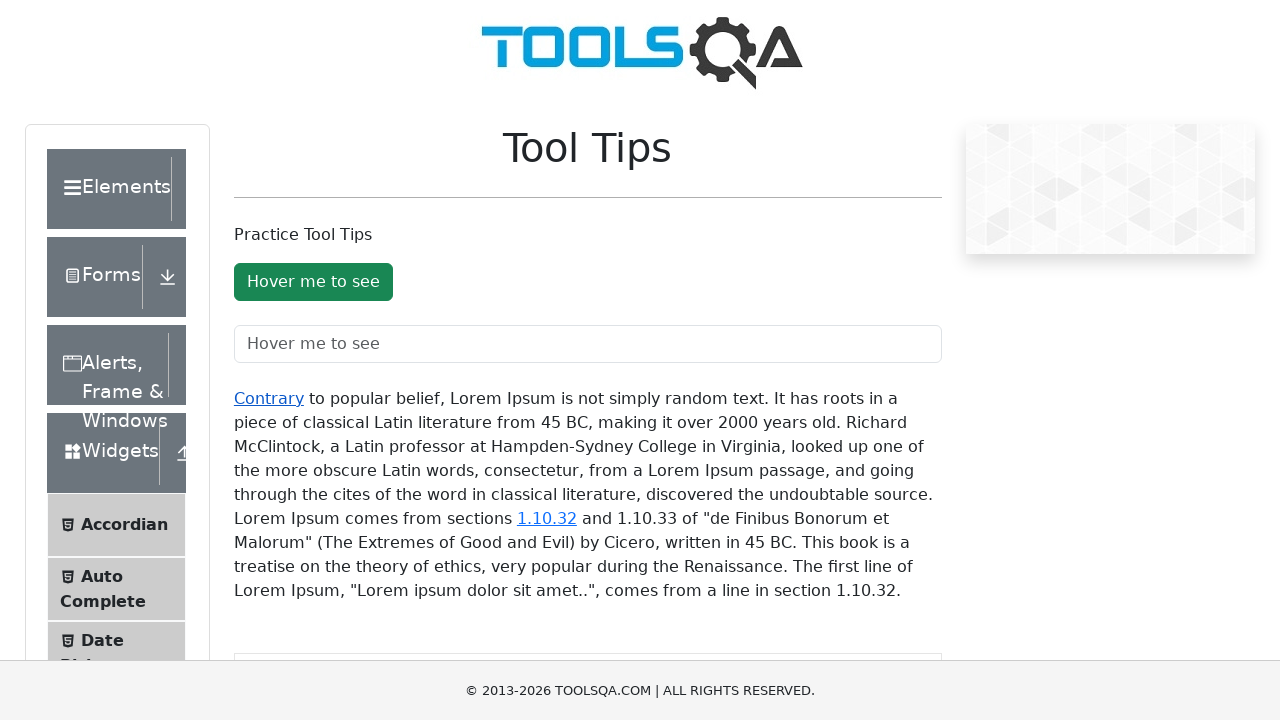

Tooltip appeared and is visible
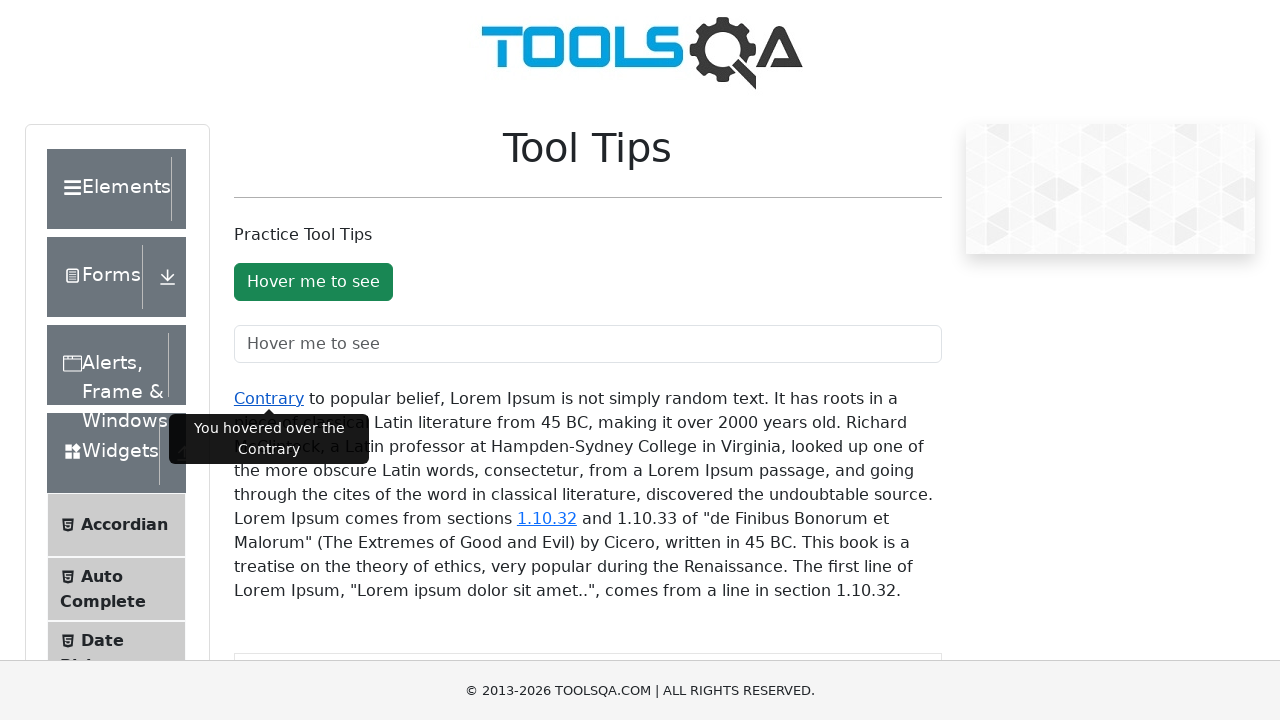

Verified tooltip text matches 'You hovered over the Contrary'
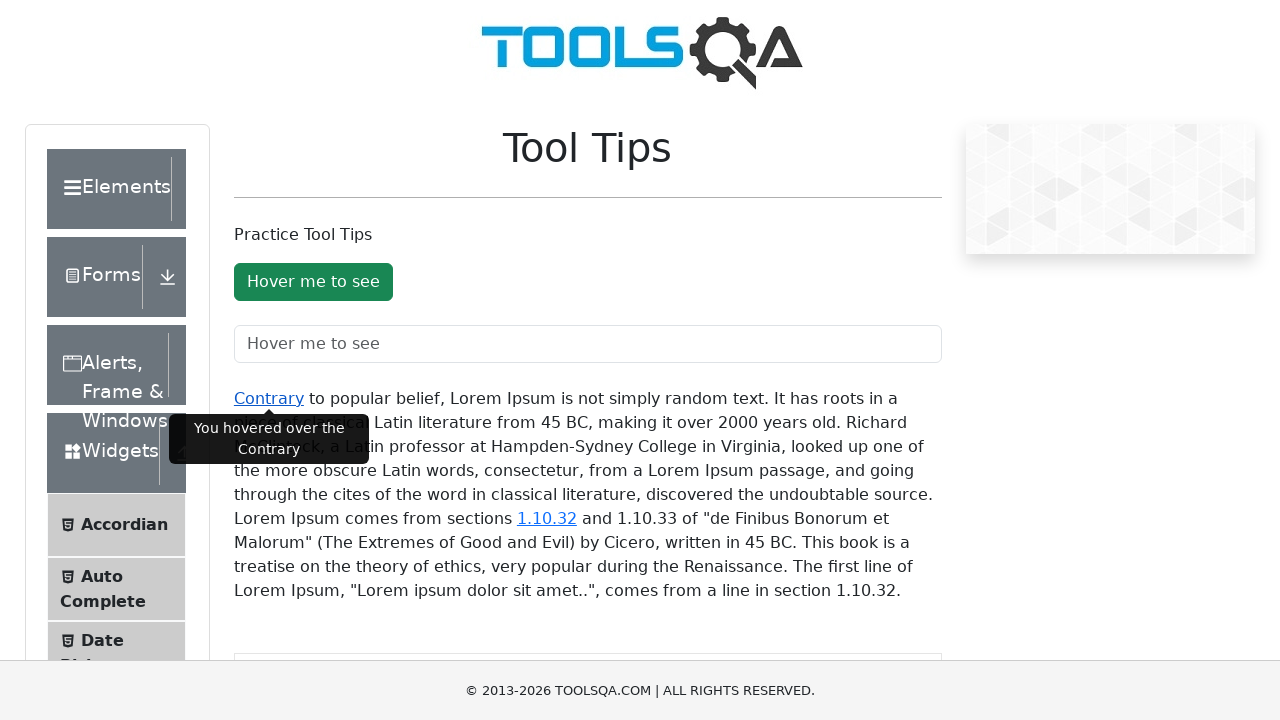

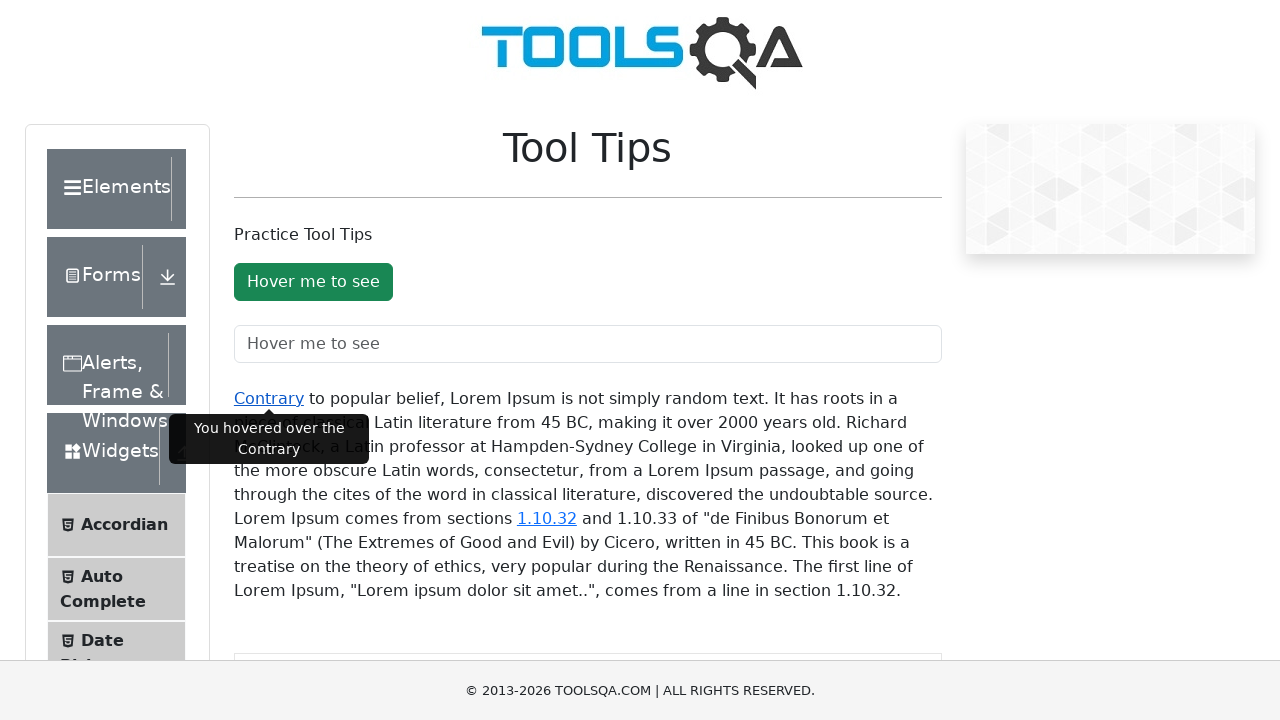